Tests static dropdown functionality by selecting currency options using three different methods: by index, by visible text, and by value.

Starting URL: https://rahulshettyacademy.com/dropdownsPractise/

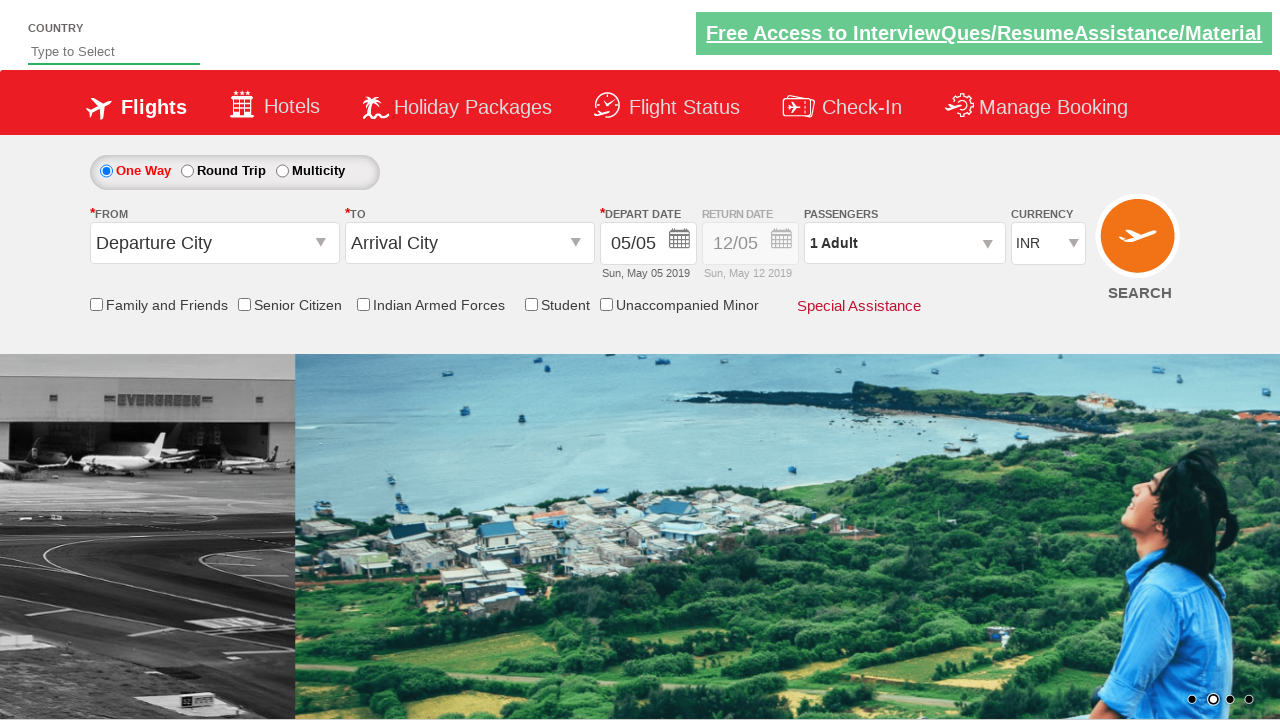

Selected currency dropdown option by index 3 on #ctl00_mainContent_DropDownListCurrency
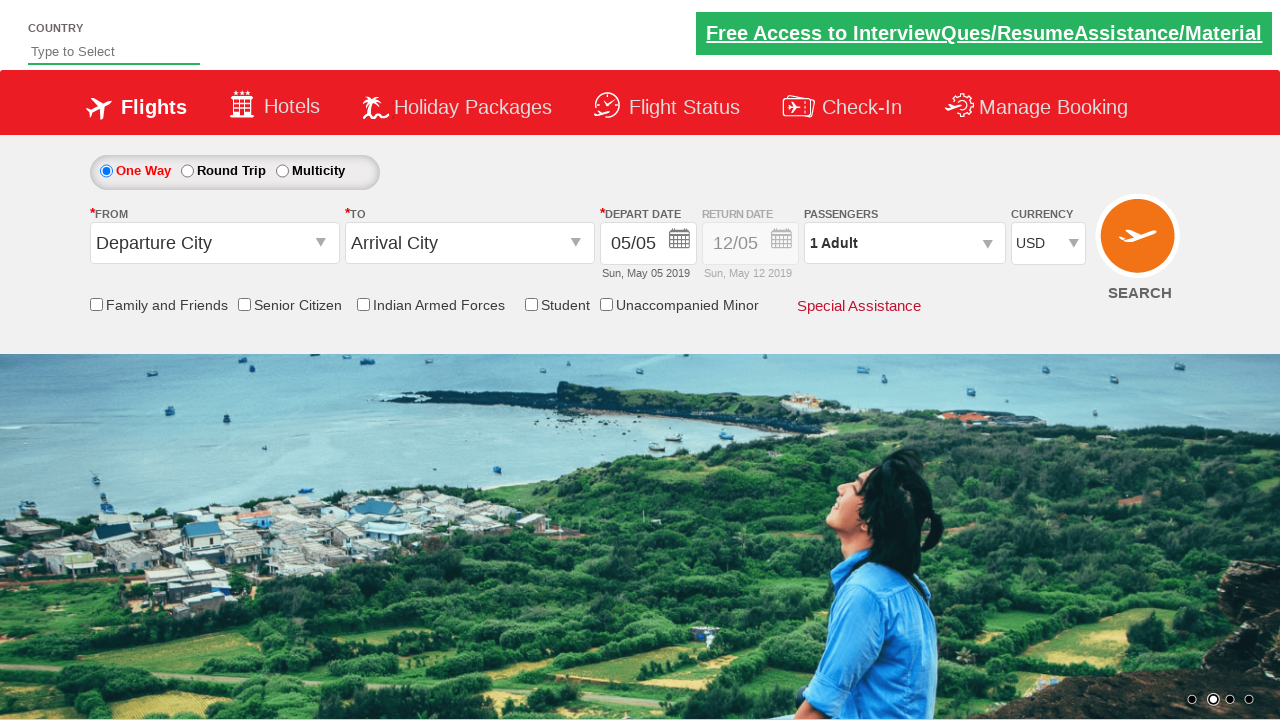

Selected currency 'AED' by visible text on #ctl00_mainContent_DropDownListCurrency
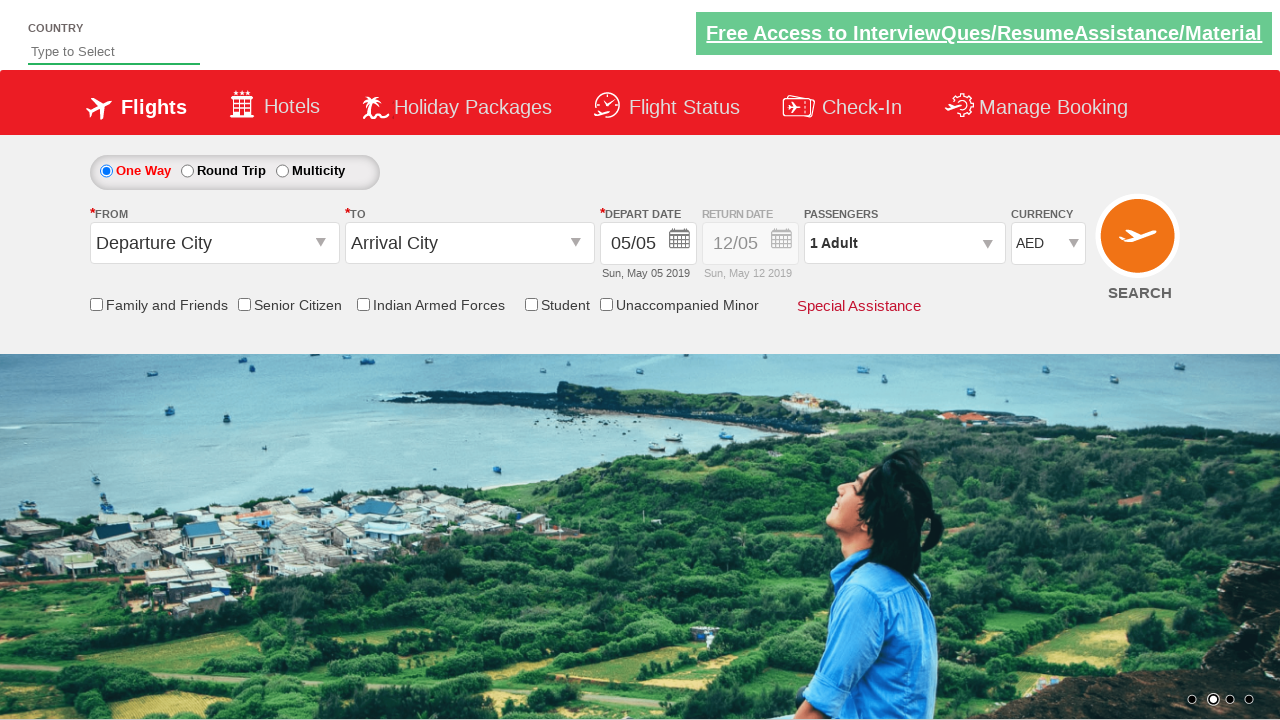

Selected currency 'INR' by value on #ctl00_mainContent_DropDownListCurrency
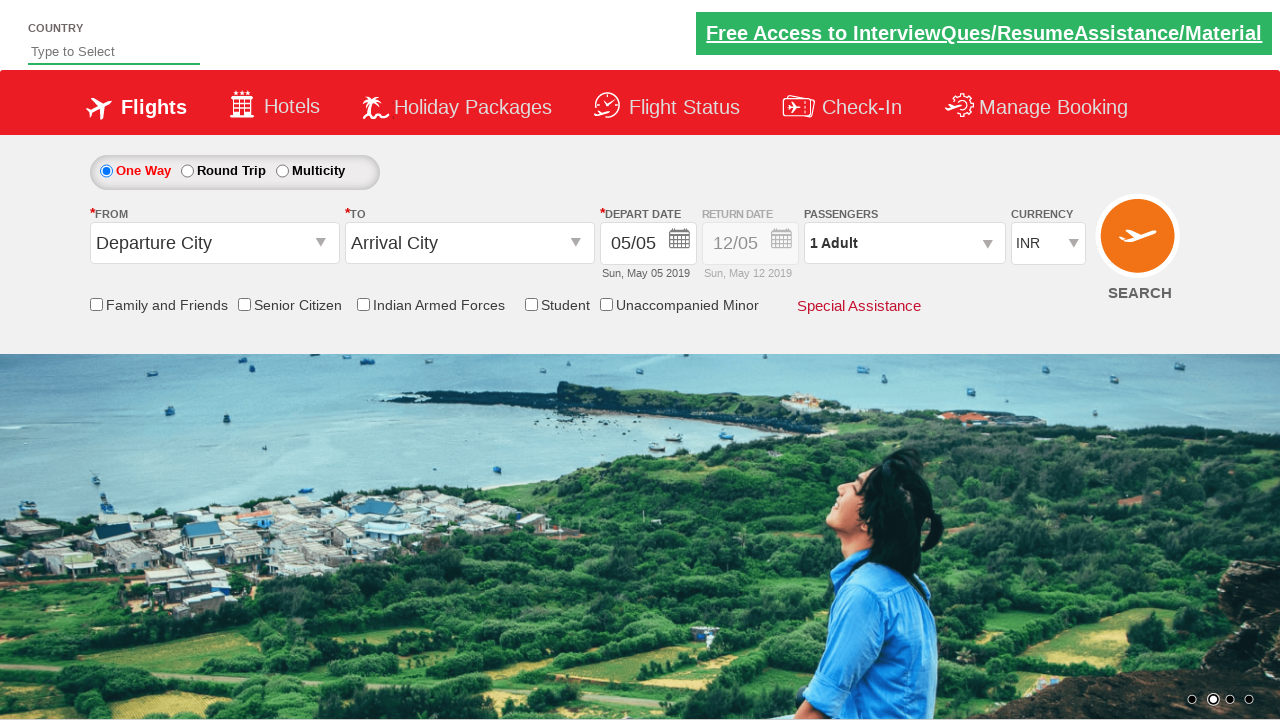

Waited 500ms for selection to complete
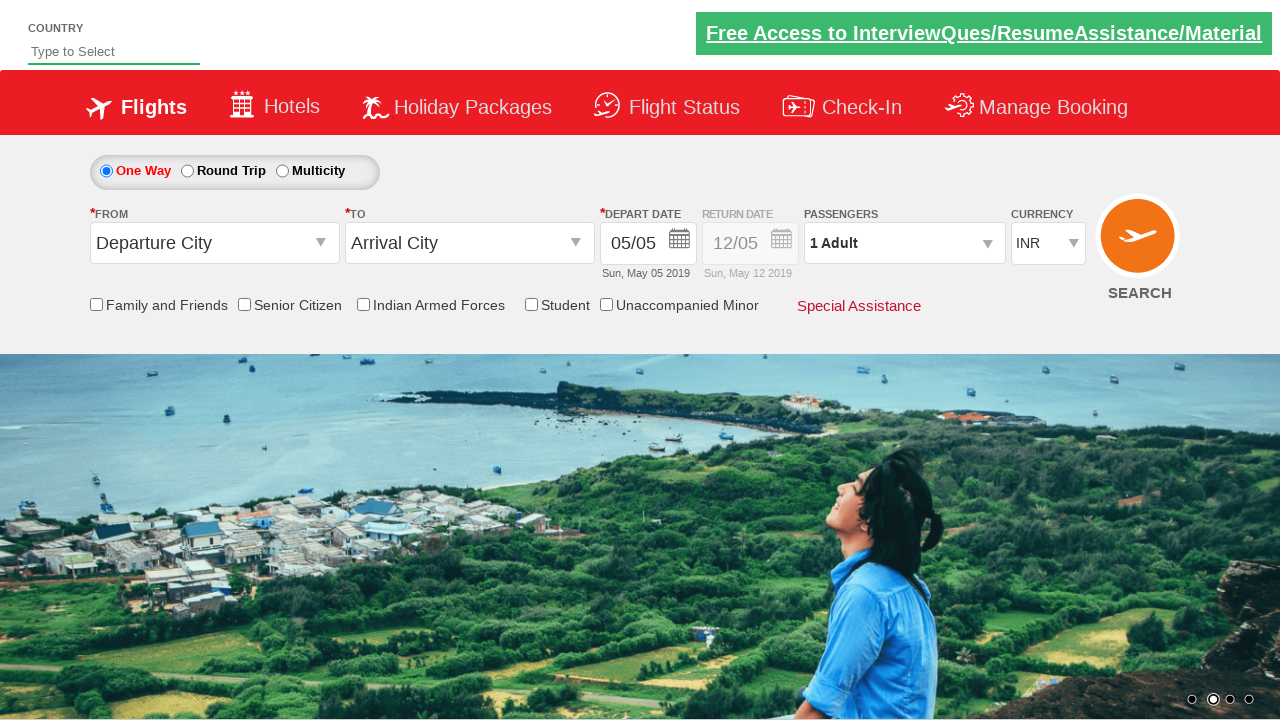

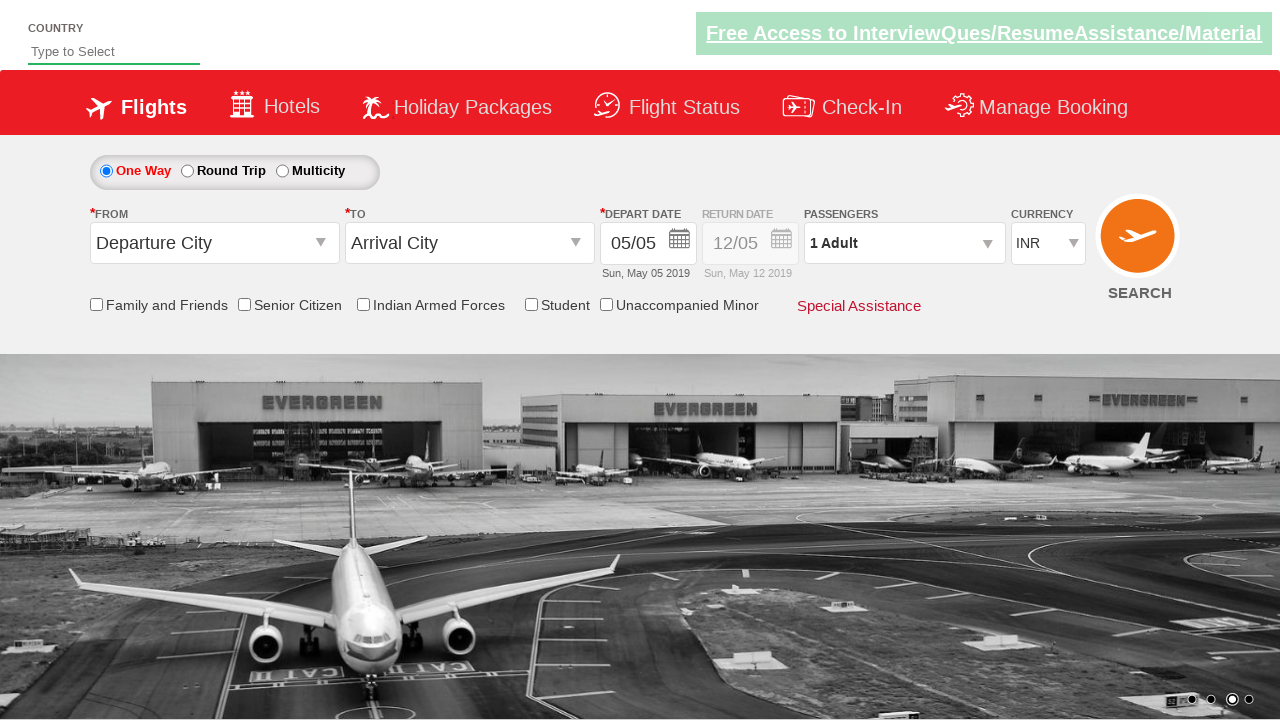